Tests handling of a JavaScript confirmation dialog by clicking a button to trigger the confirm dialog and dismissing it

Starting URL: https://the-internet.herokuapp.com/javascript_alerts

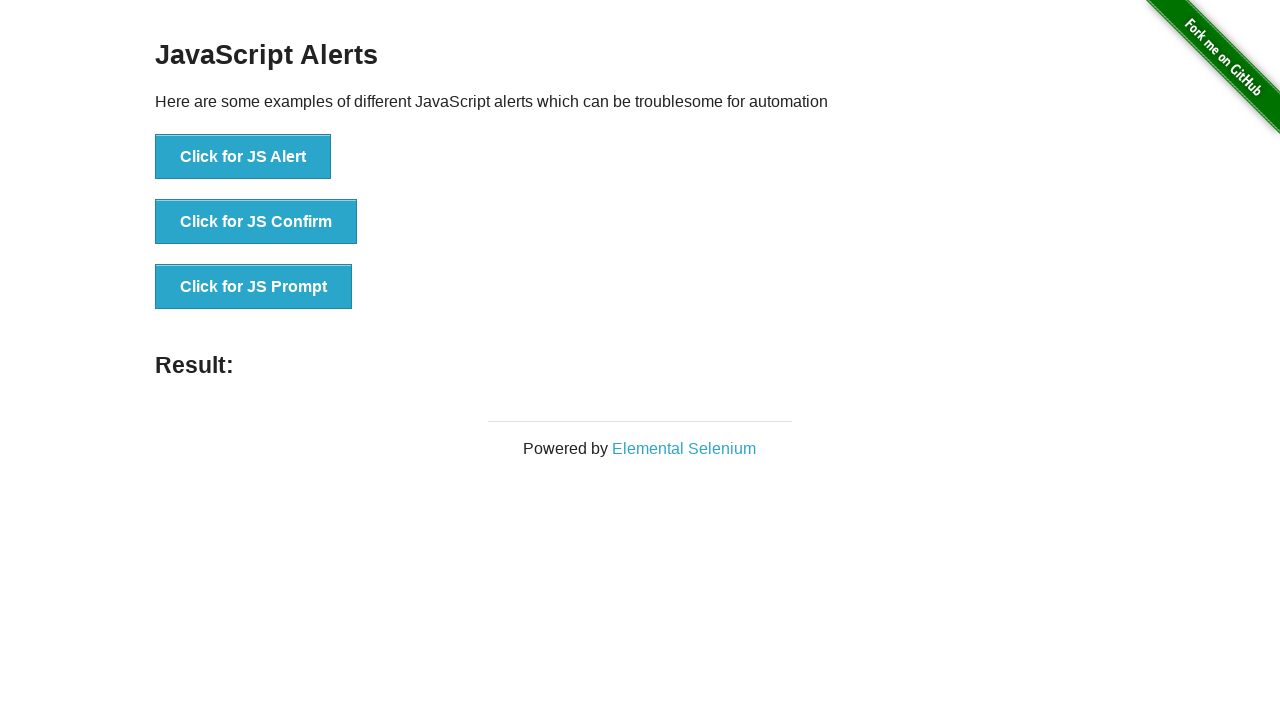

Clicked button to trigger JavaScript confirmation dialog at (256, 222) on xpath=//button[.='Click for JS Confirm']
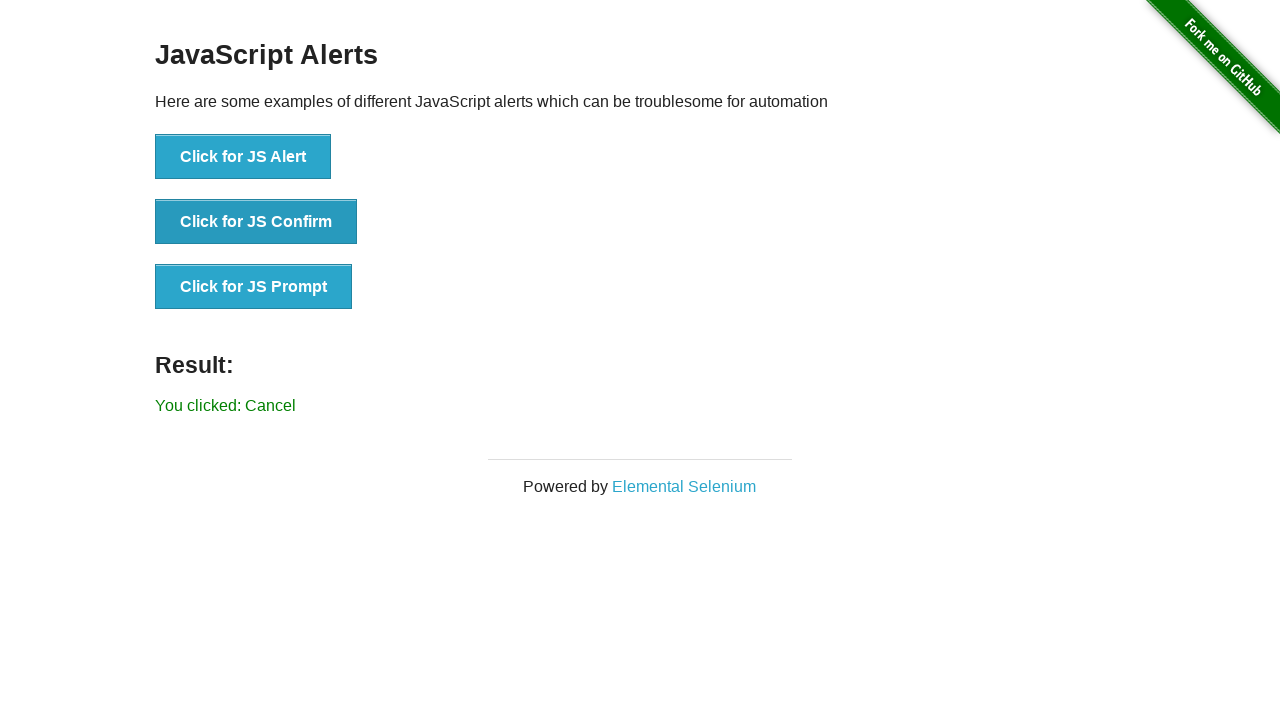

Set up dialog handler to dismiss confirmation dialog
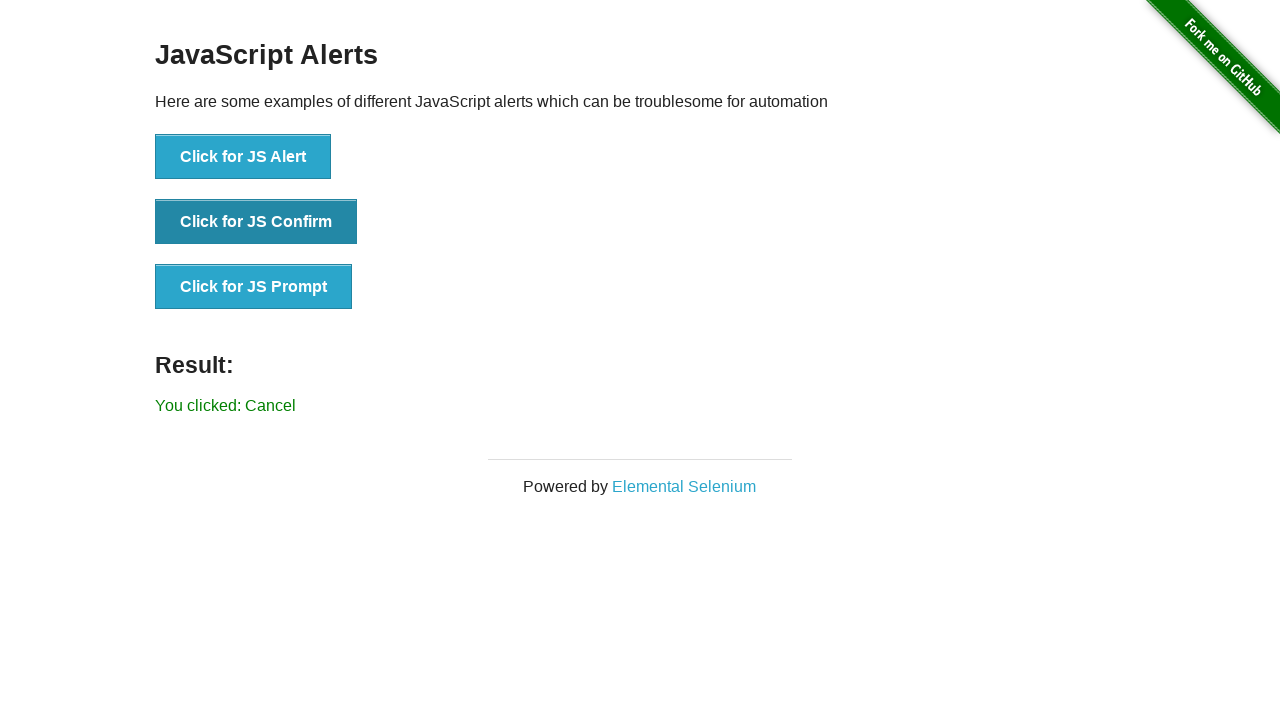

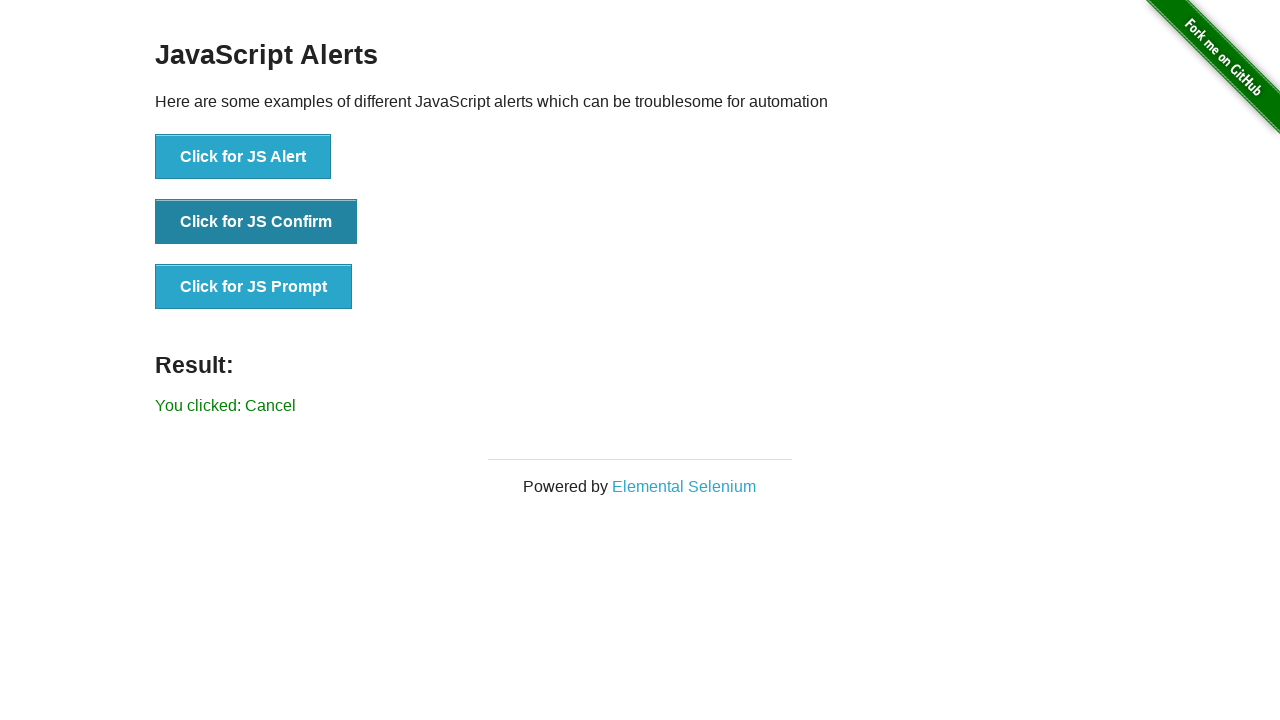